Tests date picker functionality by selecting a specific date (June 15, 2027) through the calendar widget and verifies the selected date is correctly displayed in the input fields.

Starting URL: https://rahulshettyacademy.com/seleniumPractise/#/offers

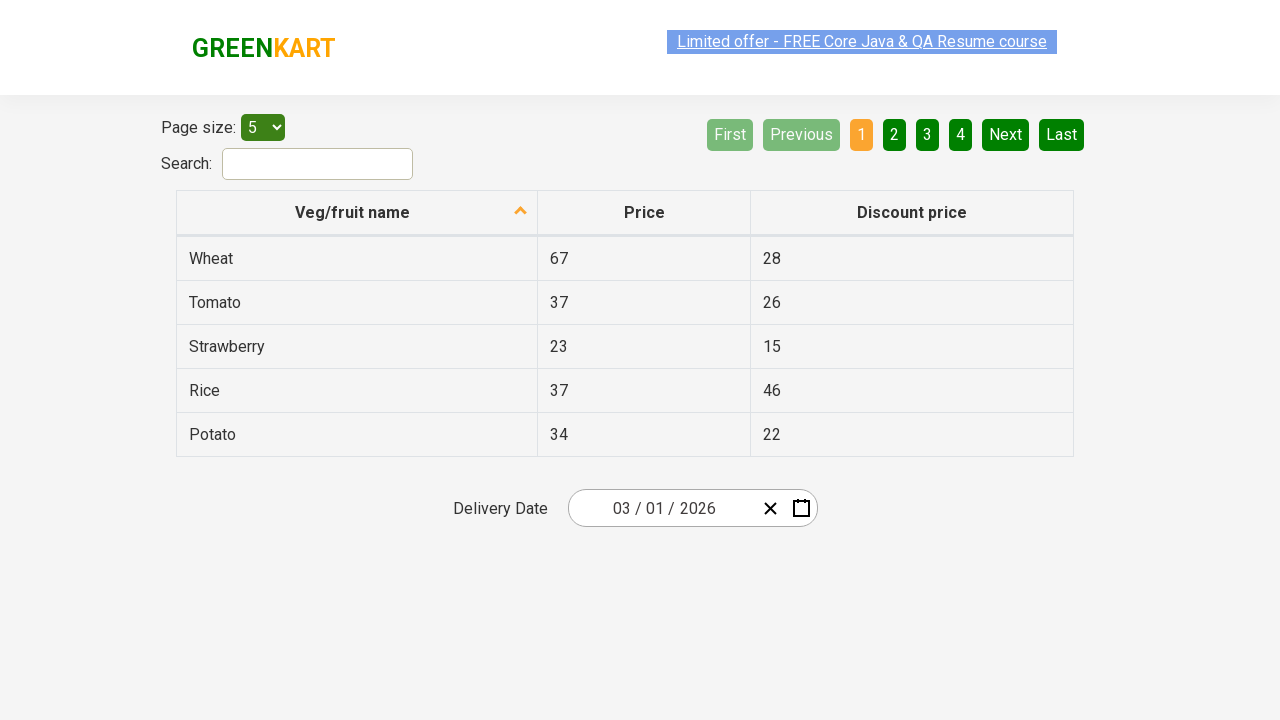

Clicked on date picker input group to open calendar widget at (662, 508) on .react-date-picker__inputGroup
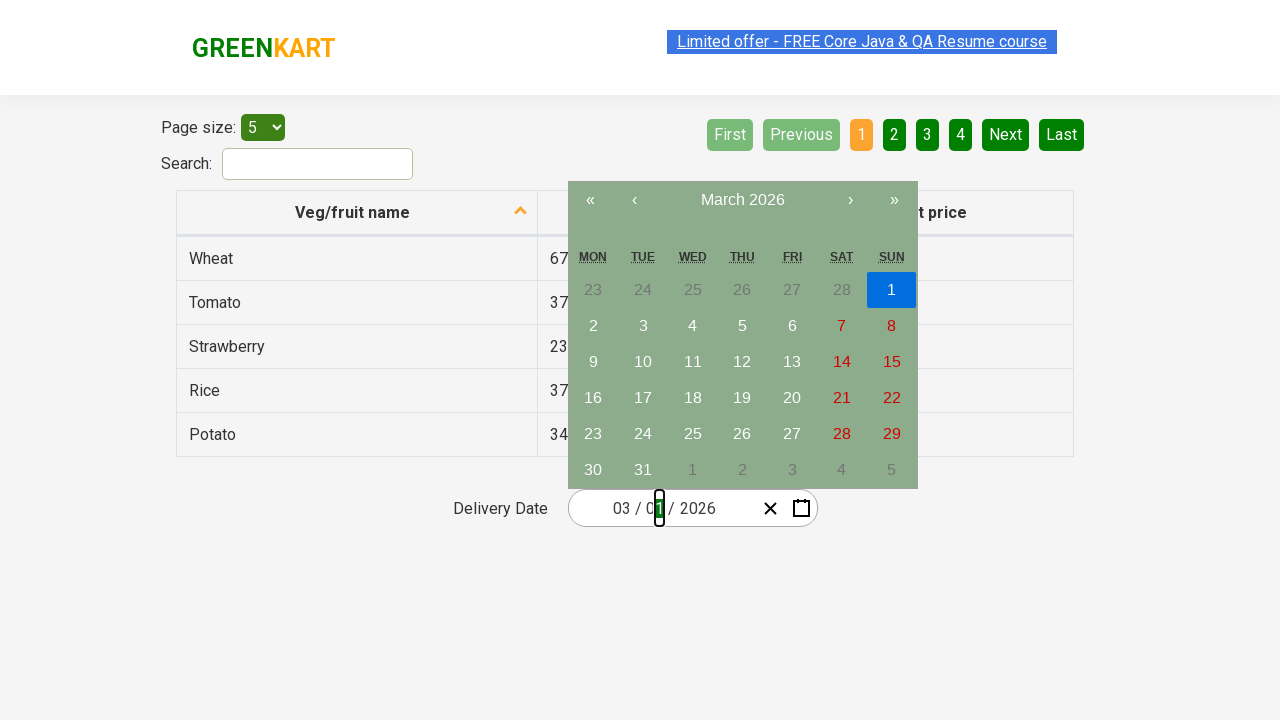

Clicked navigation label to navigate to month view at (742, 200) on .react-calendar__navigation__label
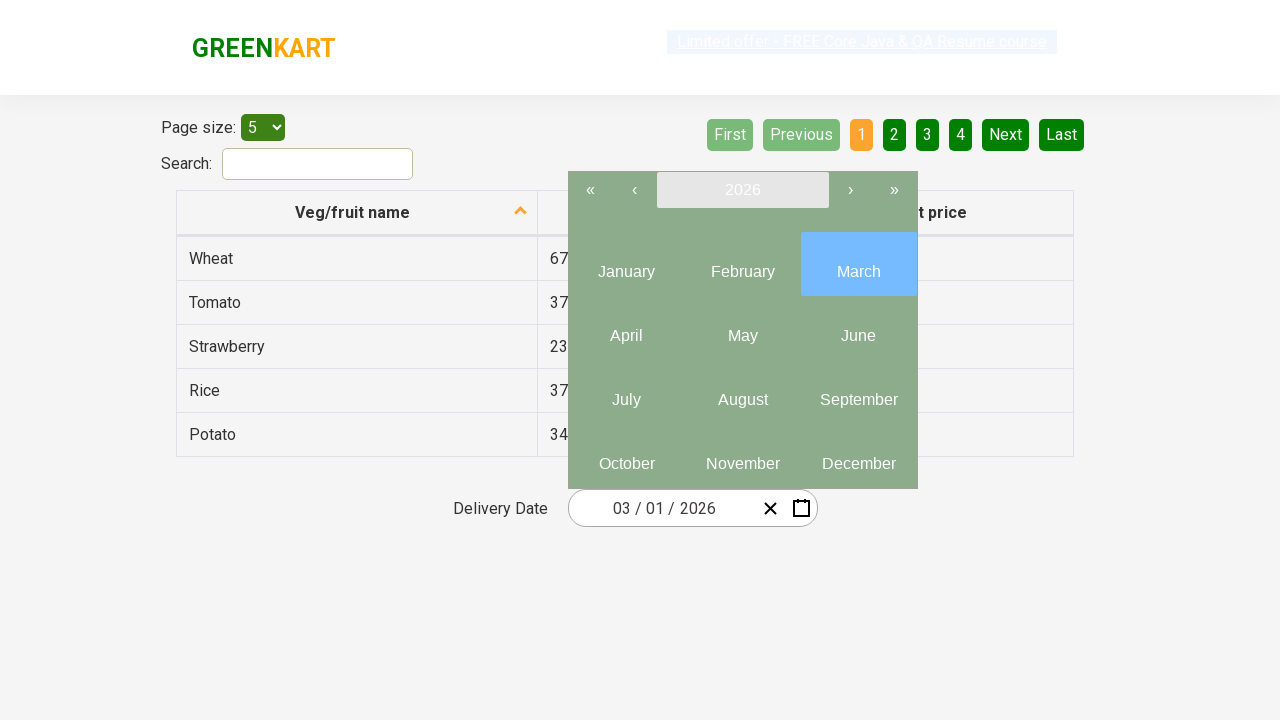

Clicked navigation label again to navigate to year view at (742, 190) on .react-calendar__navigation__label
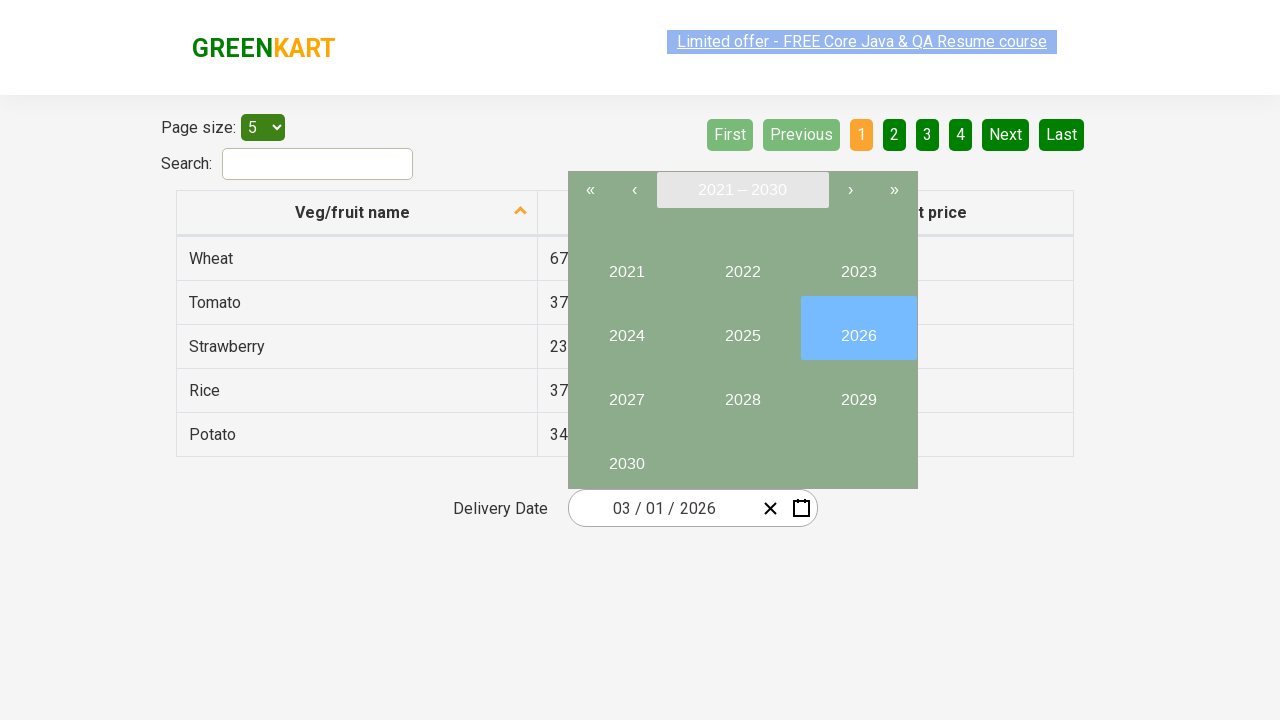

Selected year 2027 at (626, 392) on //button[text()='2027']
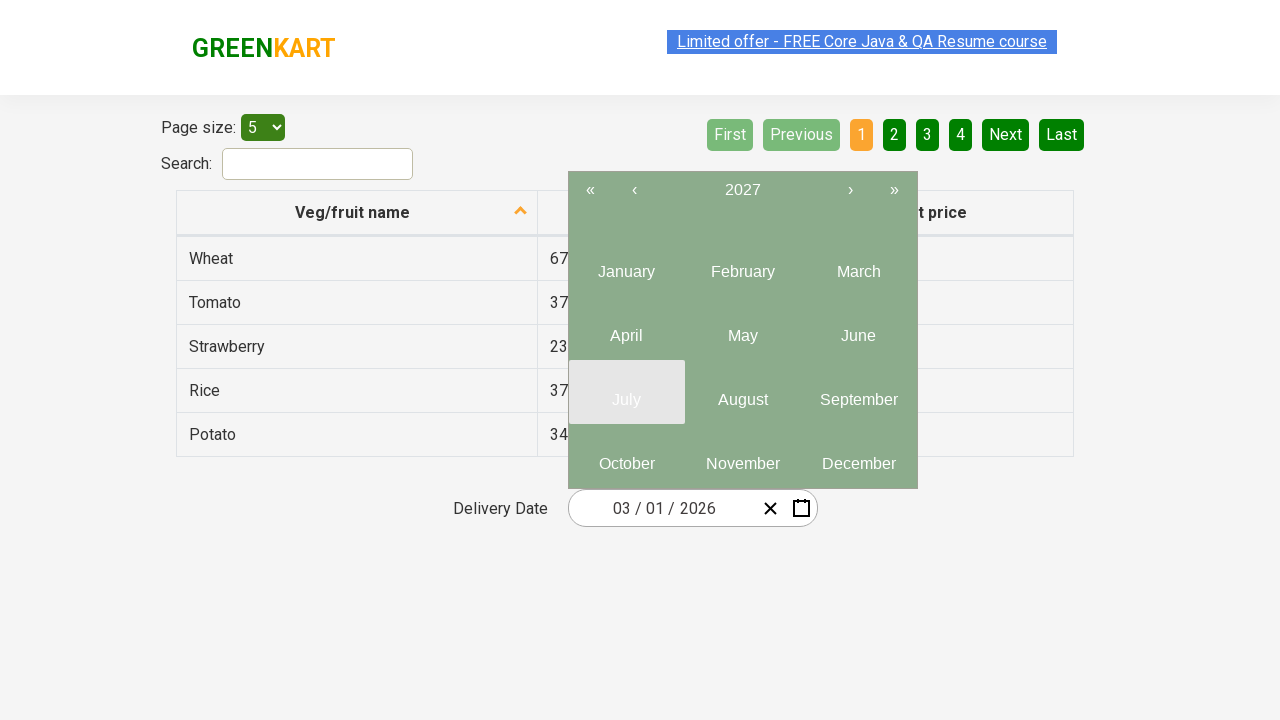

Selected month 6 (June) from calendar tiles at (858, 328) on .react-calendar__tile >> nth=5
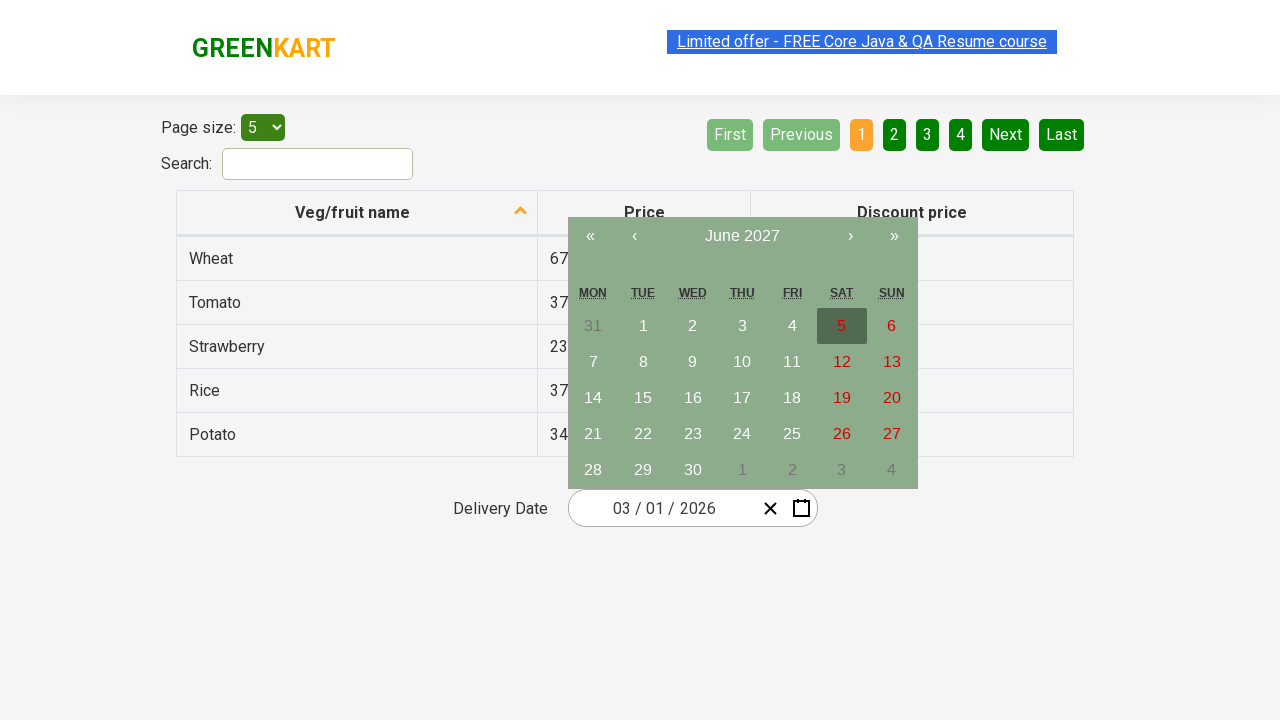

Selected date 15 from the calendar at (643, 398) on //abbr[text()='15']
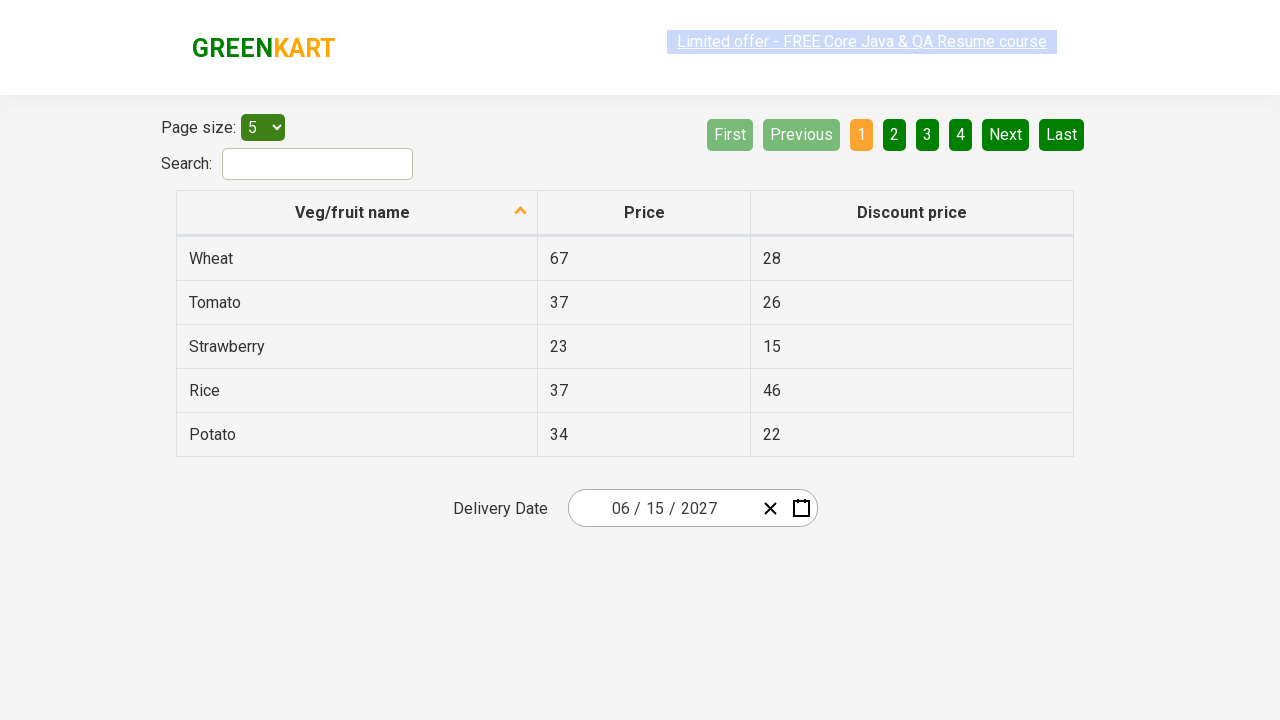

Verified that date input fields are present after date selection
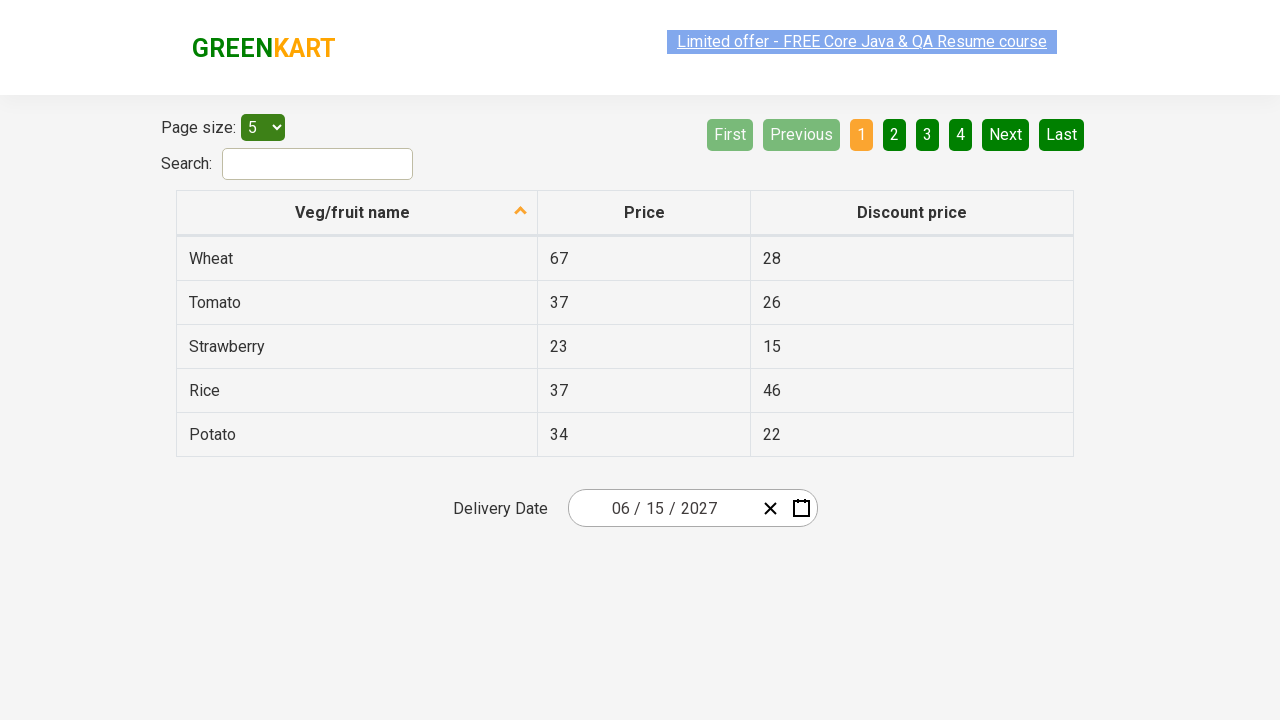

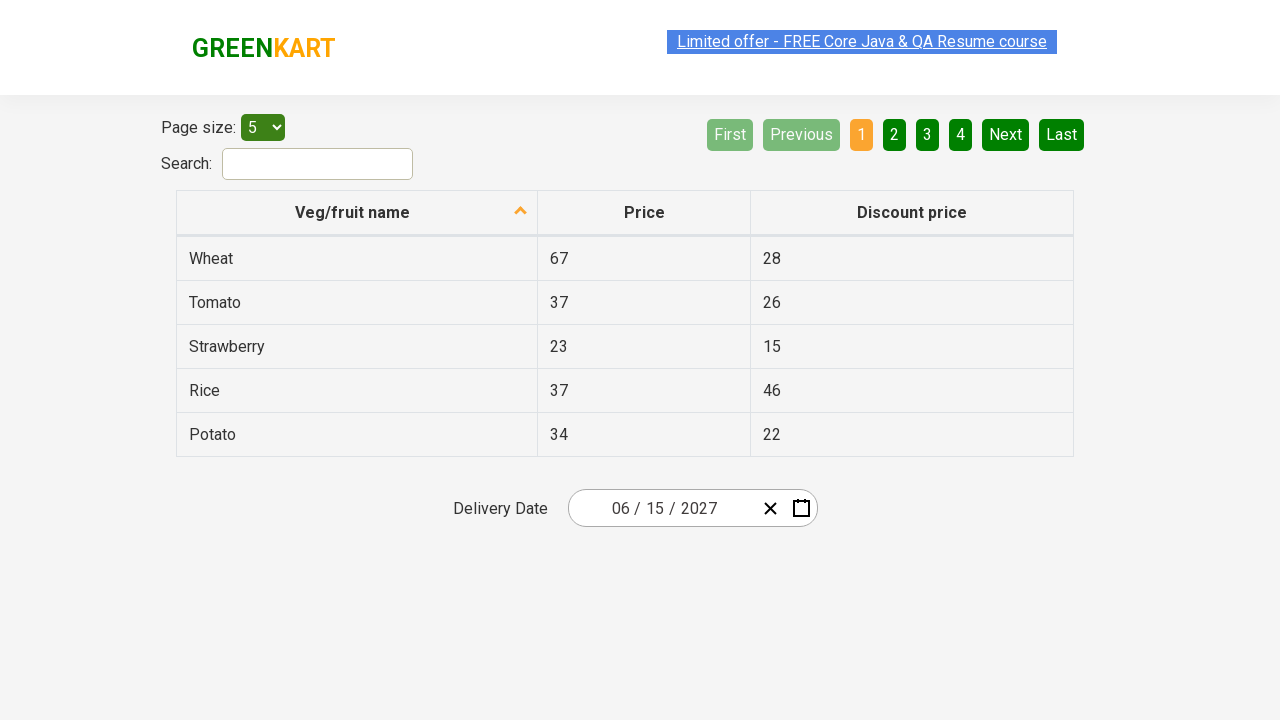